Navigates to Lenskart website and maximizes the browser window

Starting URL: https://www.lenskart.com/

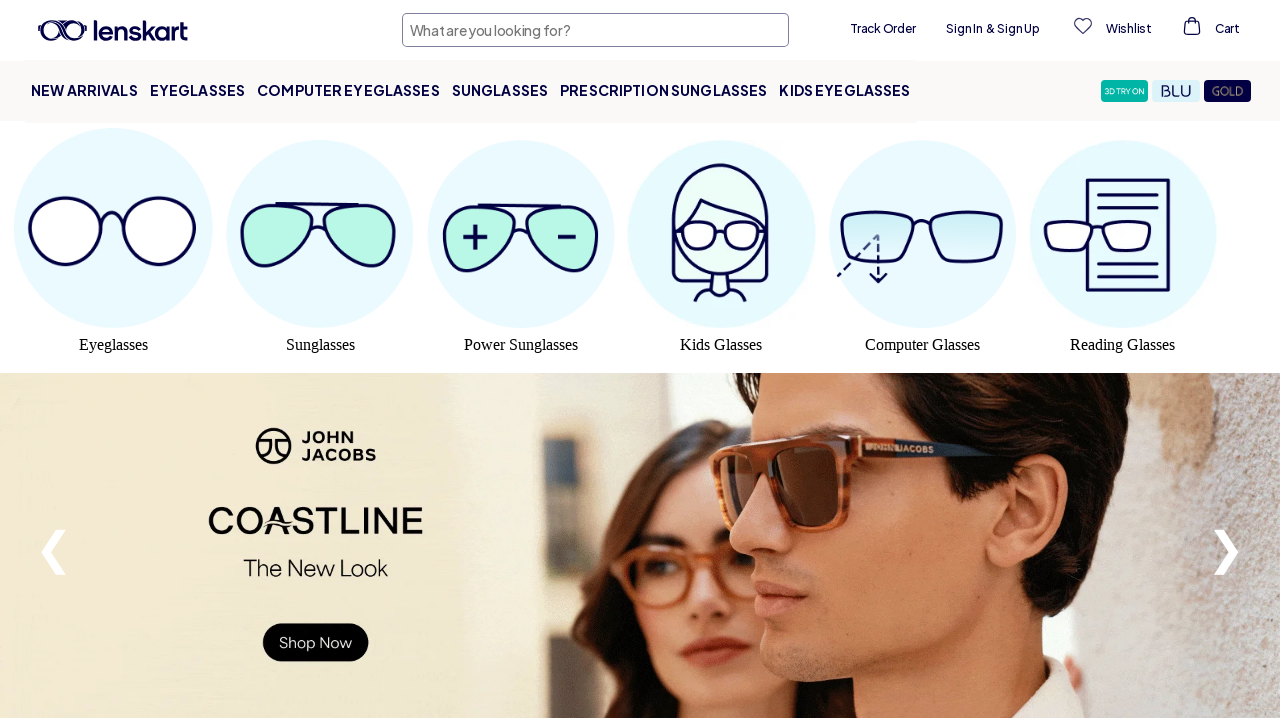

Navigated to Lenskart website
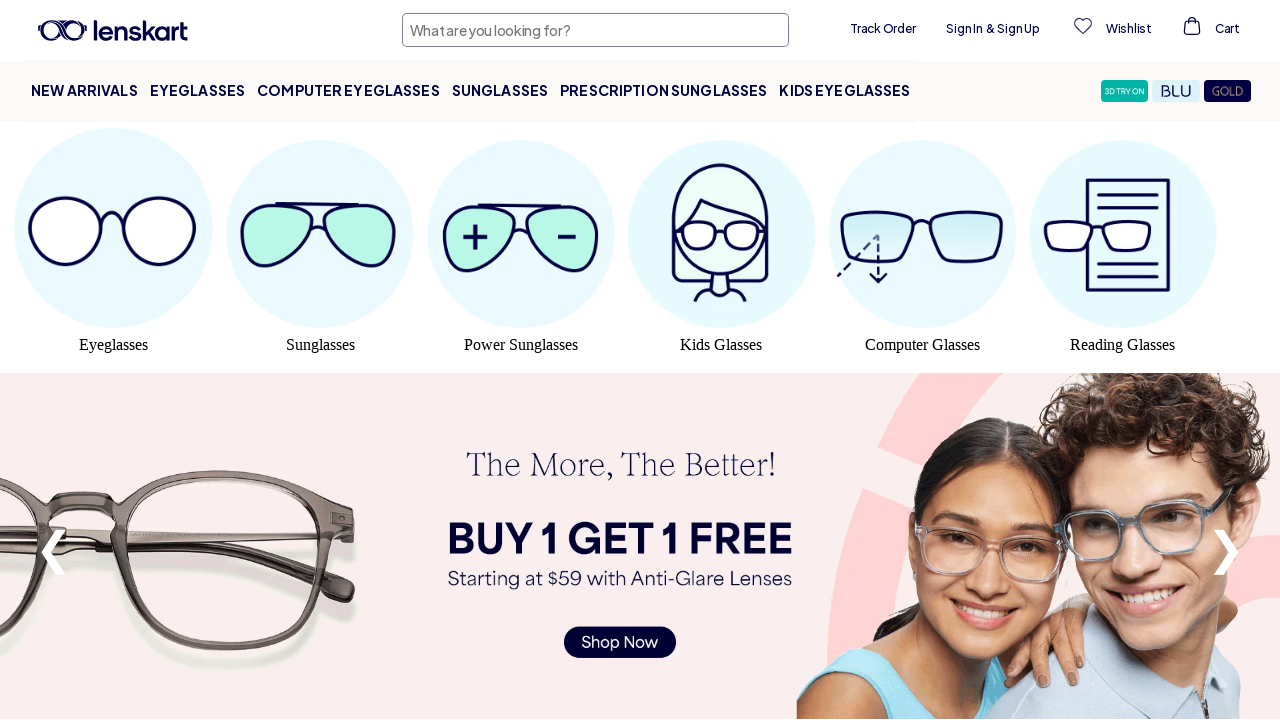

Maximized browser window
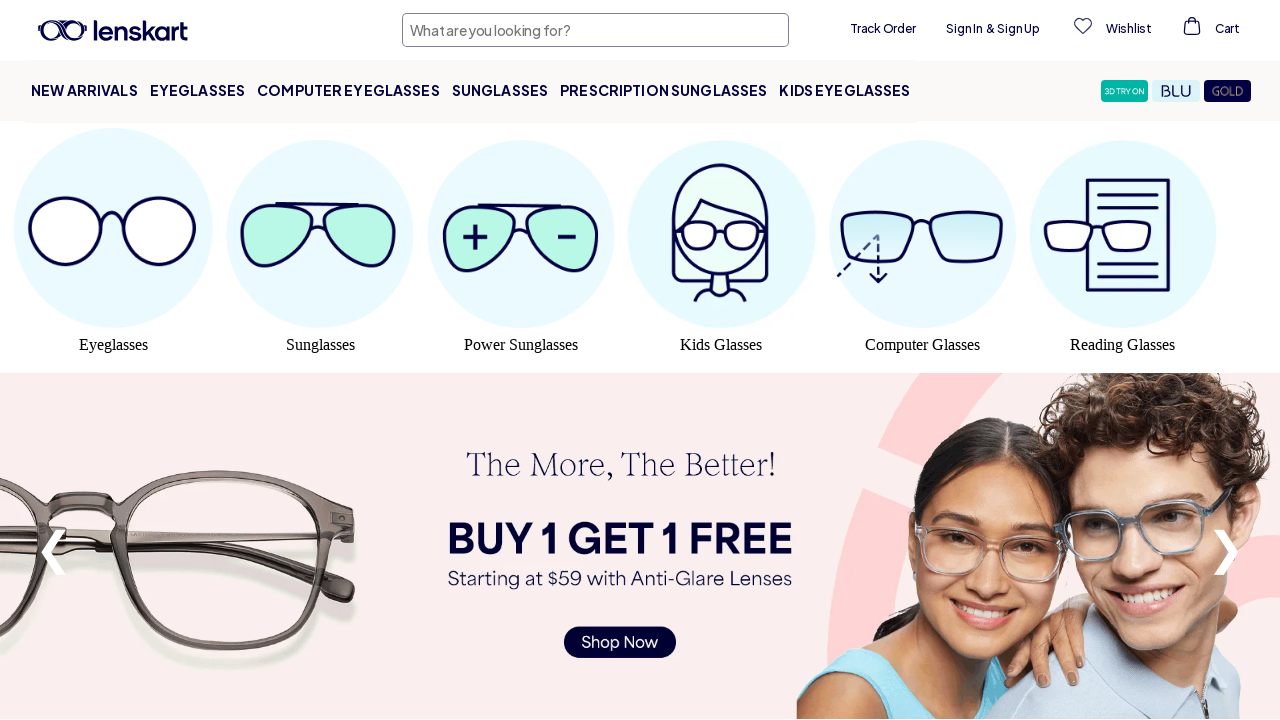

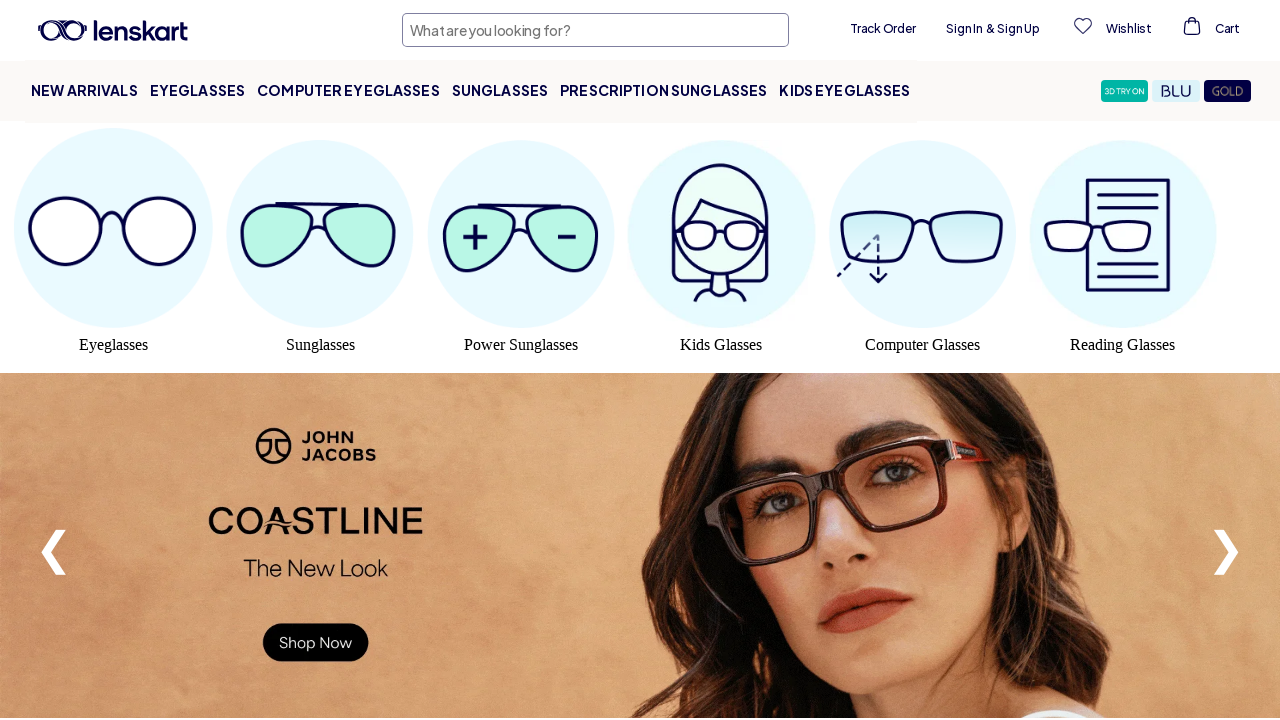